Tests dropdown selection functionality on the SpiceJet booking page by clicking on the passenger info section and selecting adult passenger count using different selection methods (by value, index, and visible text).

Starting URL: https://book.spicejet.com/

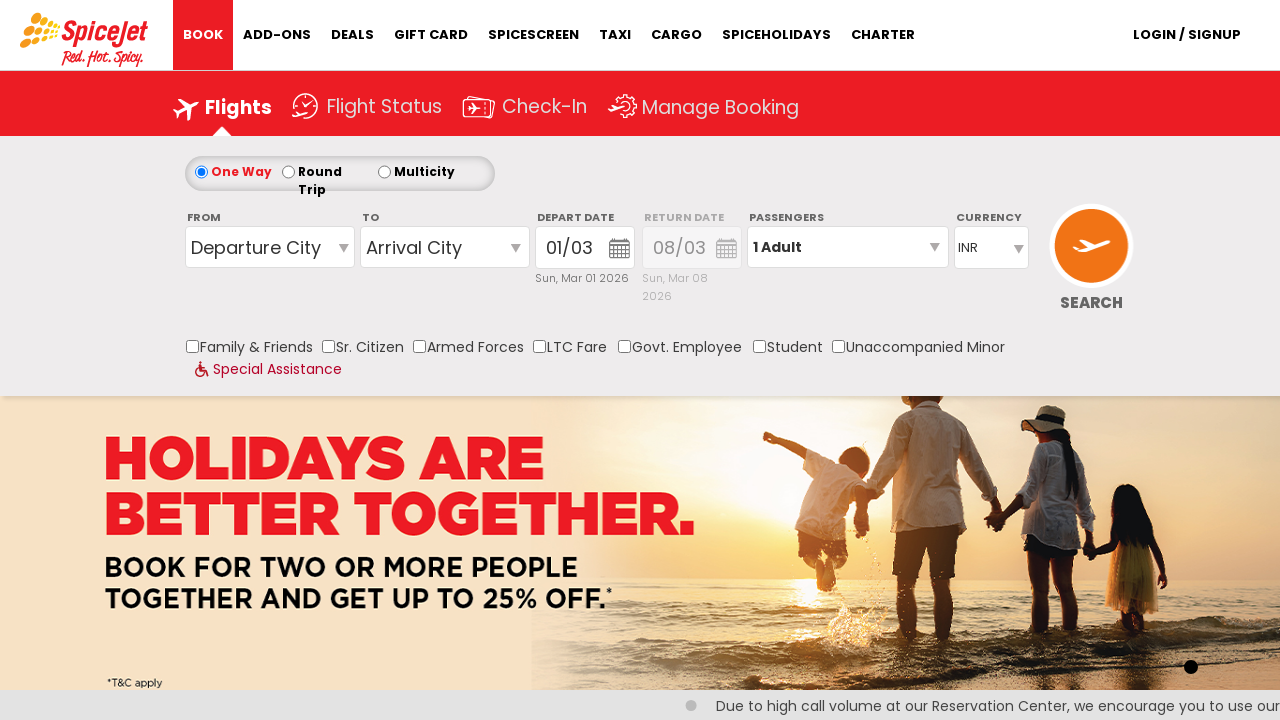

Clicked on passenger info section to open dropdown area at (848, 247) on div#divpaxinfo
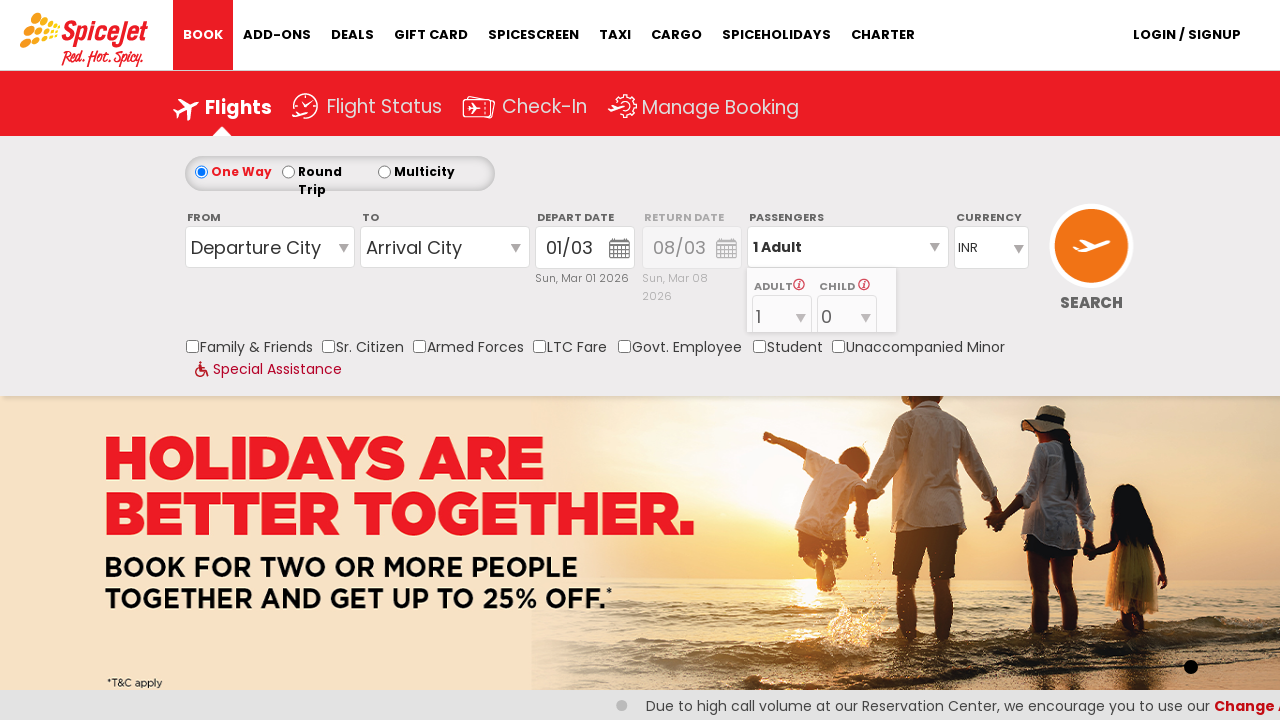

Selected 5 adults from dropdown by value on #ControlGroupSearchView_AvailabilitySearchInputSearchView_DropDownListPassengerT
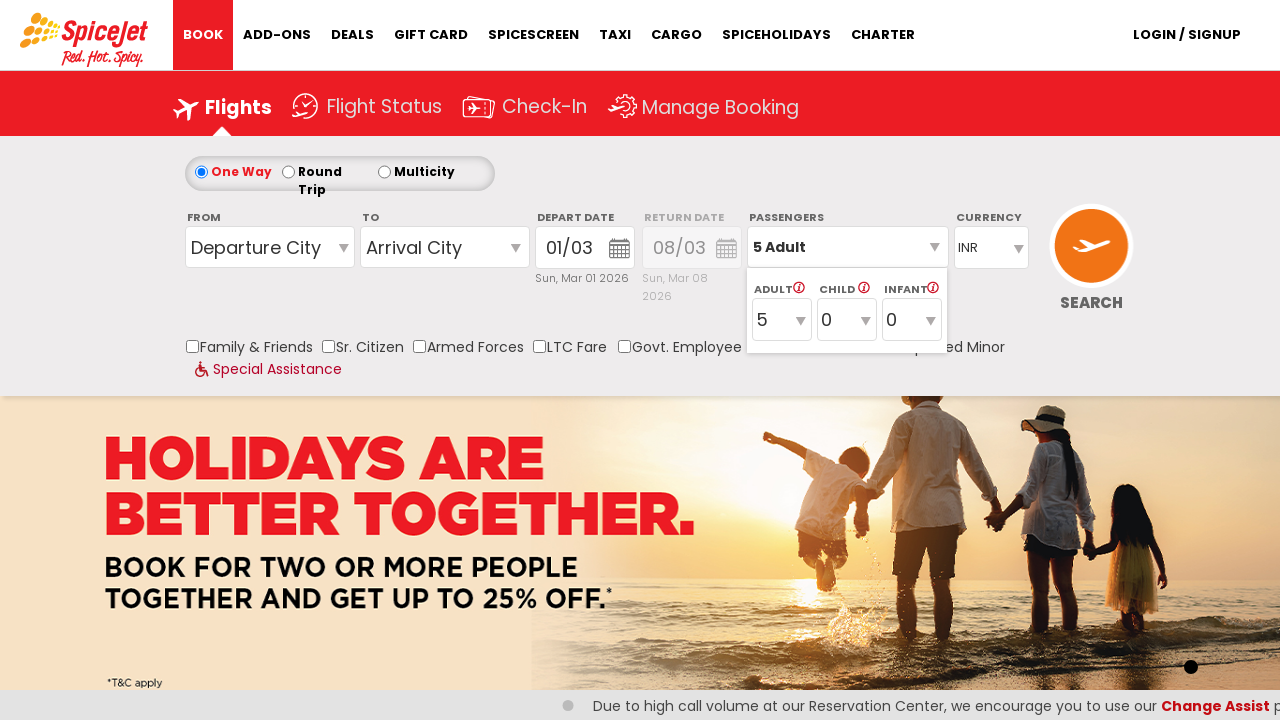

Selected adult passenger count by index 6 on #ControlGroupSearchView_AvailabilitySearchInputSearchView_DropDownListPassengerT
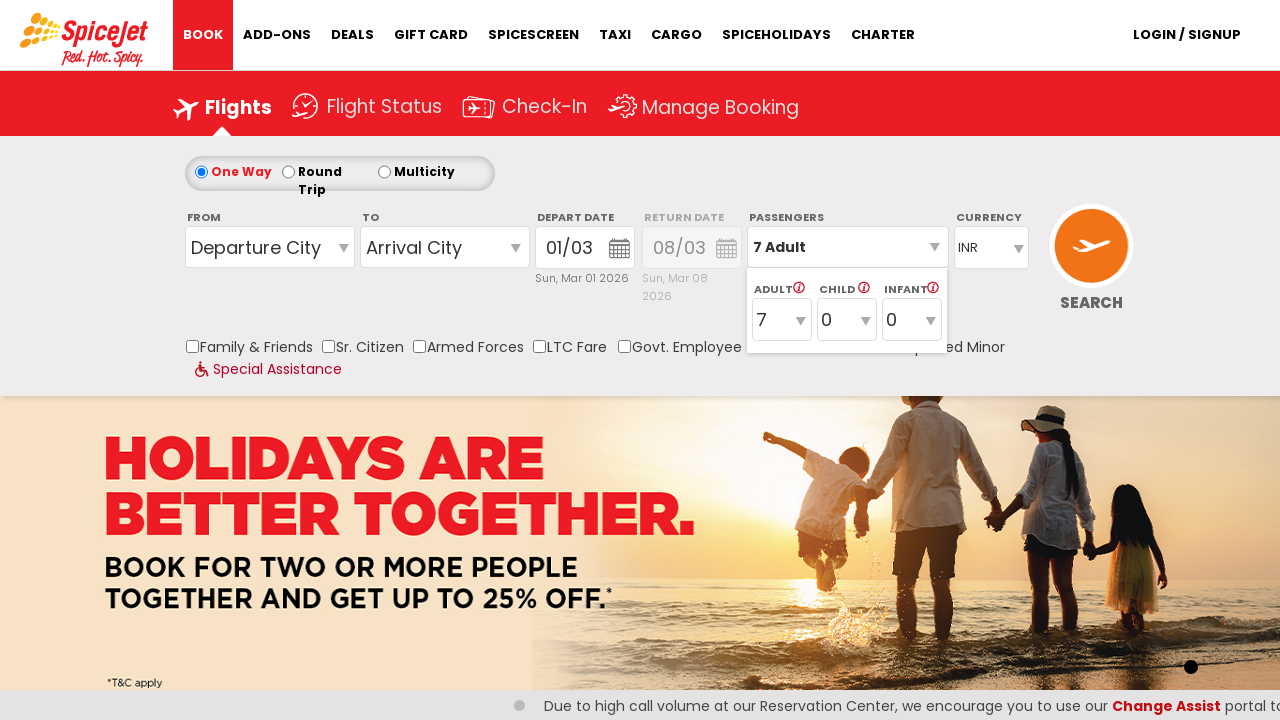

Selected 4 adults from dropdown by visible text on #ControlGroupSearchView_AvailabilitySearchInputSearchView_DropDownListPassengerT
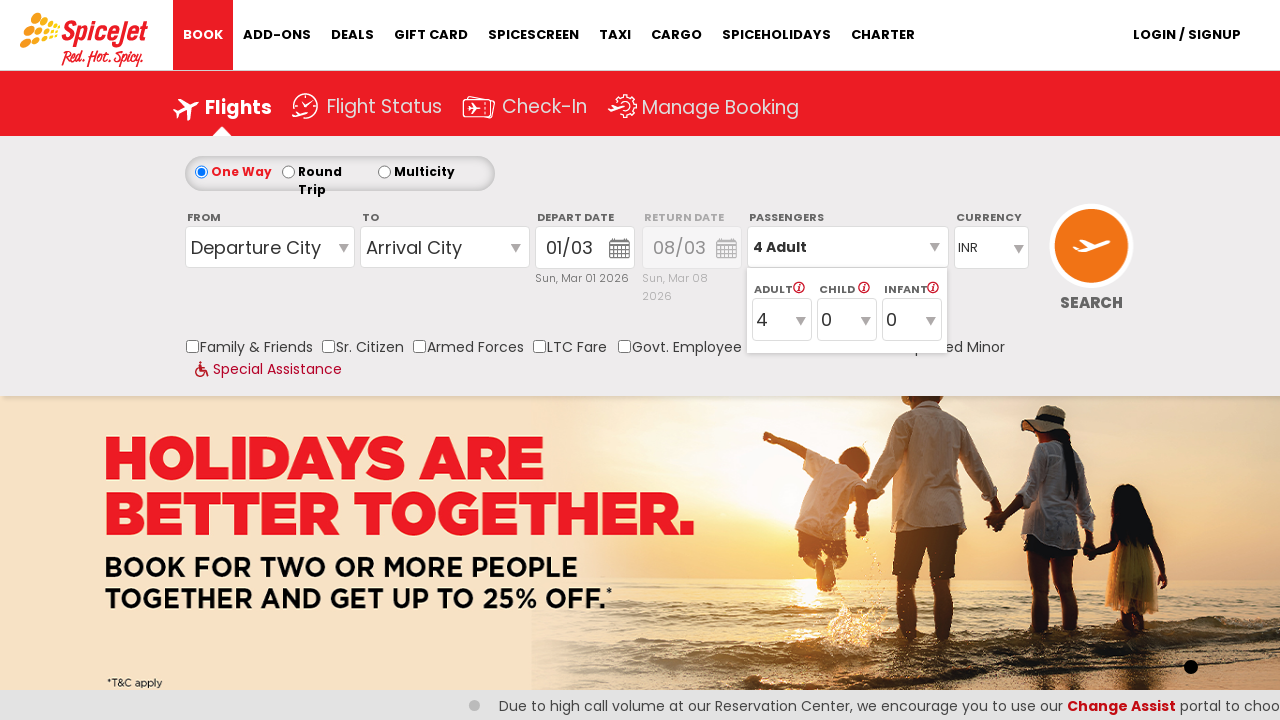

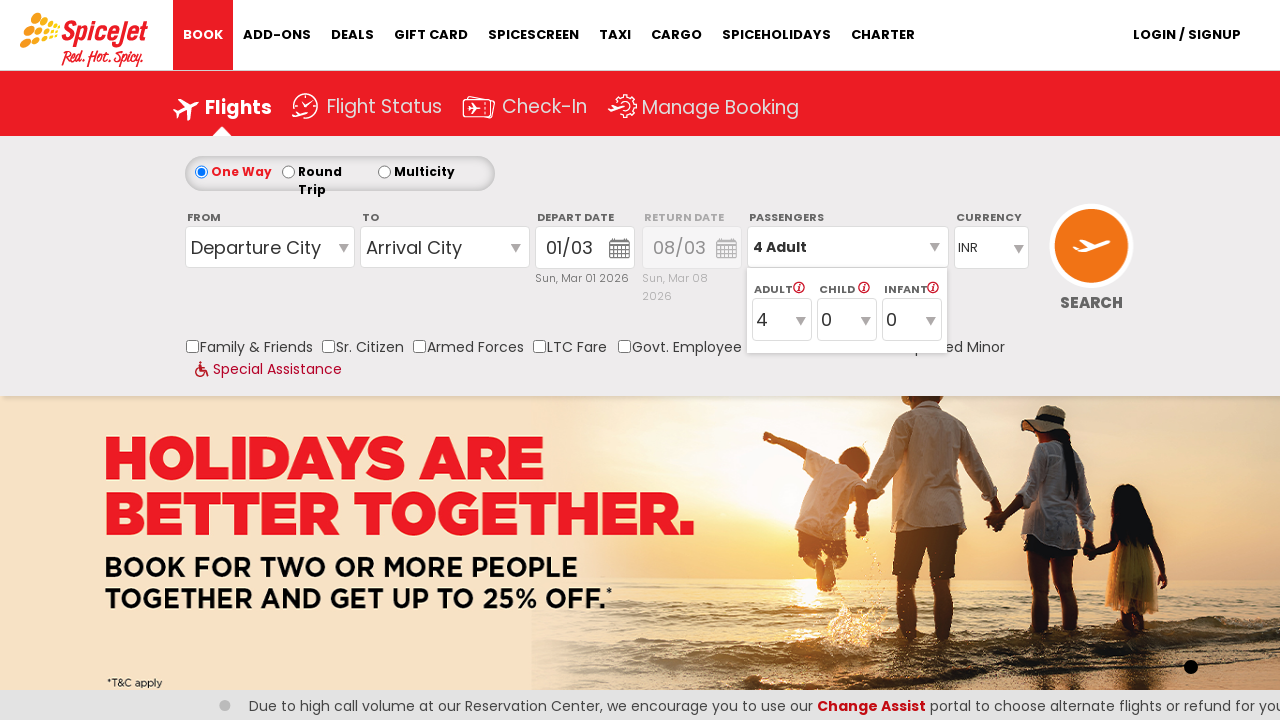